Tests element highlighting functionality by navigating to a page with many elements, locating a specific element by ID, and applying a visual highlight style (red dashed border) to it using JavaScript execution.

Starting URL: http://the-internet.herokuapp.com/large

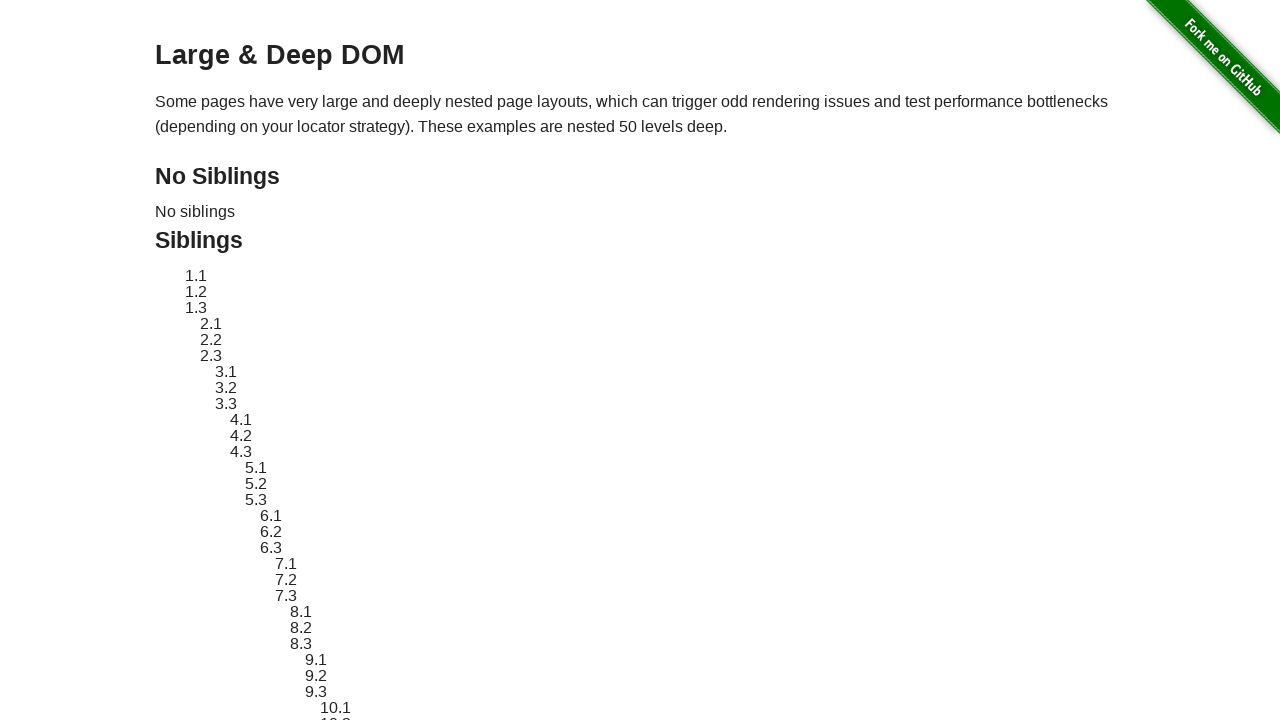

Located and waited for target element with ID 'sibling-2.3' to be present
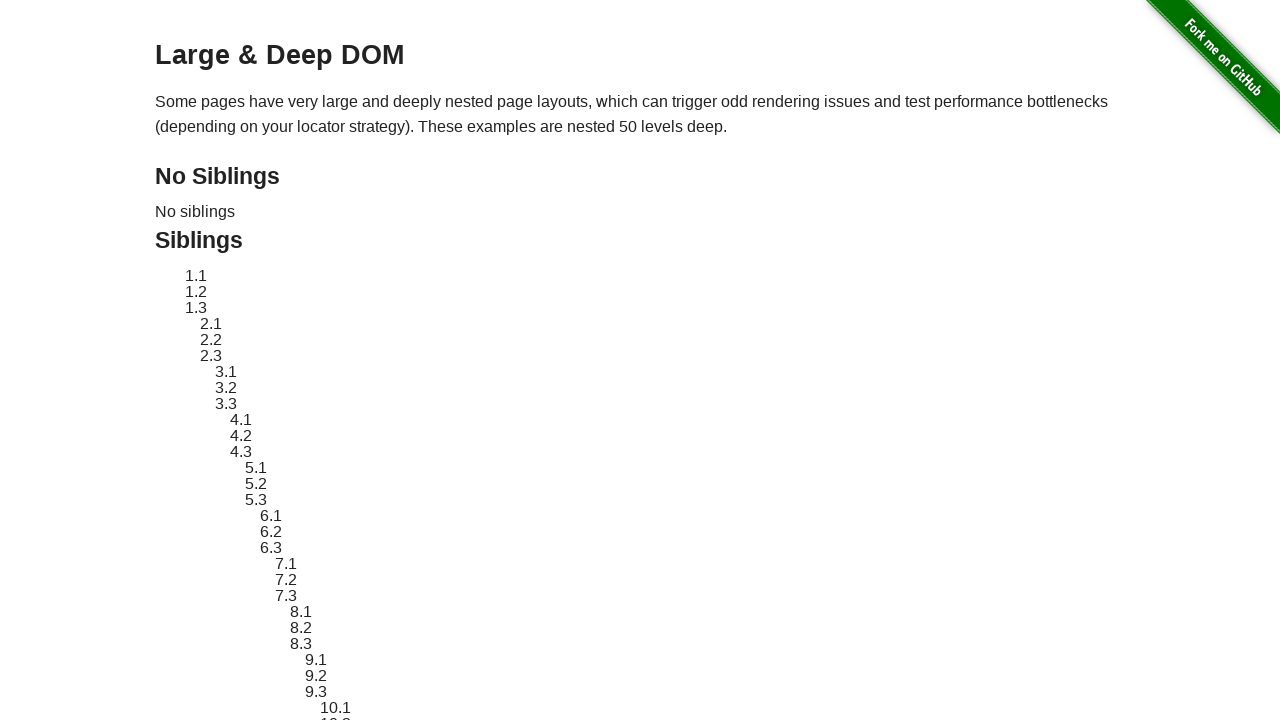

Retrieved original style attribute from target element
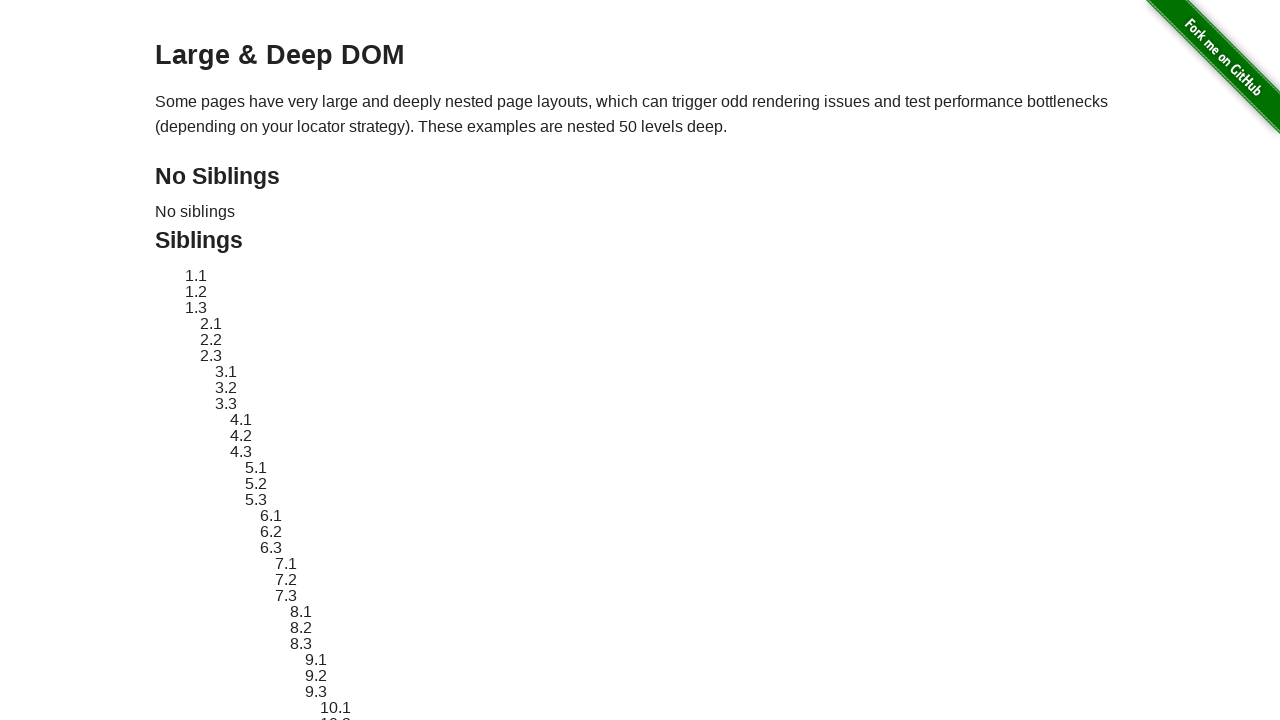

Applied red dashed border highlight style to target element
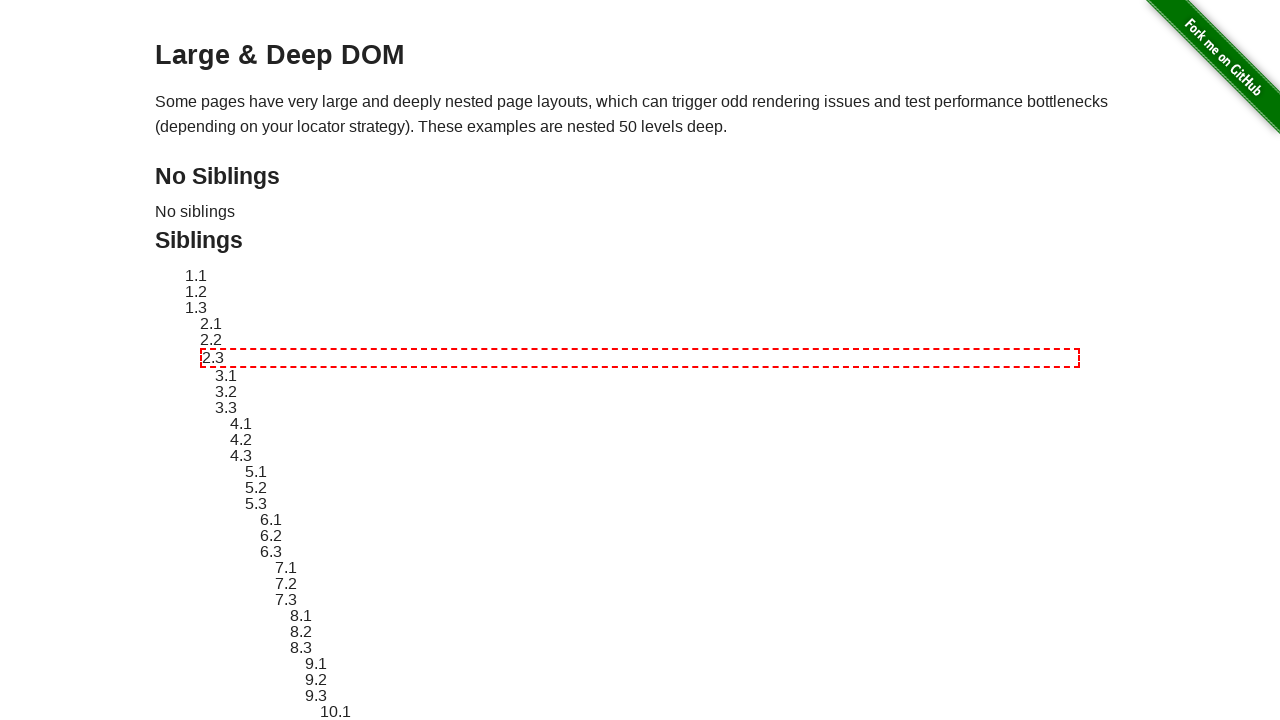

Waited 3 seconds to observe the highlight effect
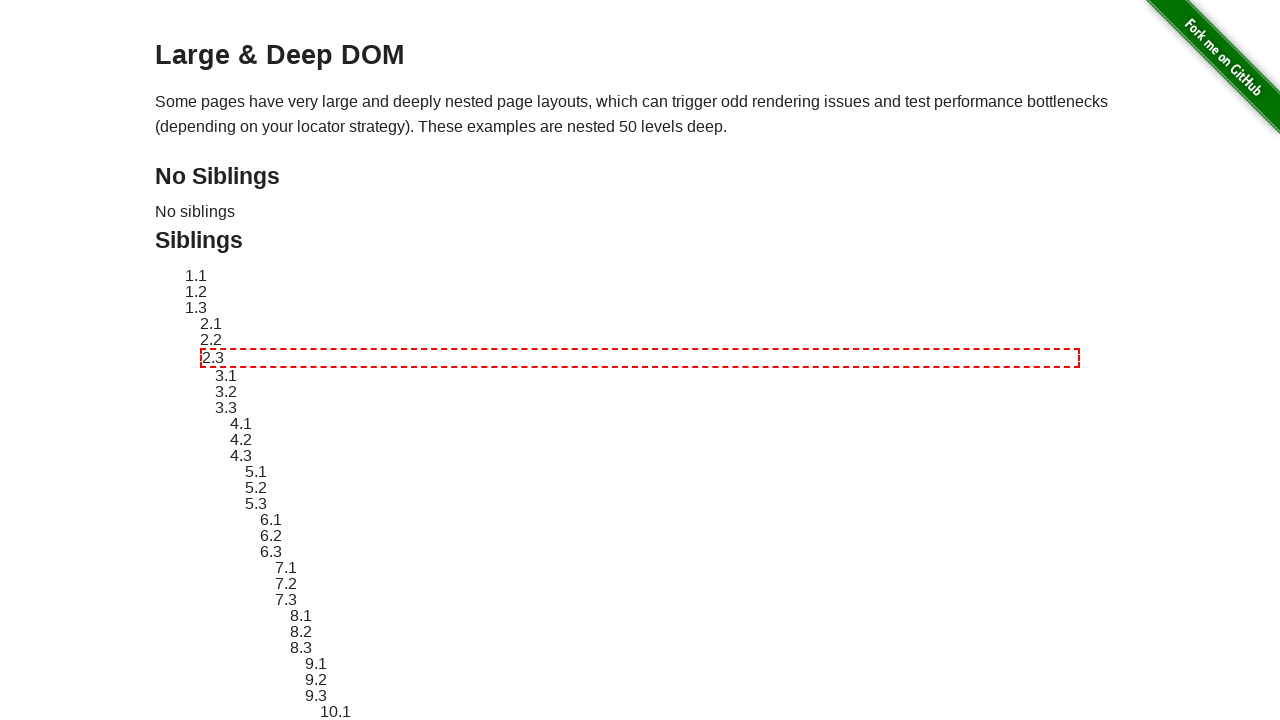

Reverted target element to original style
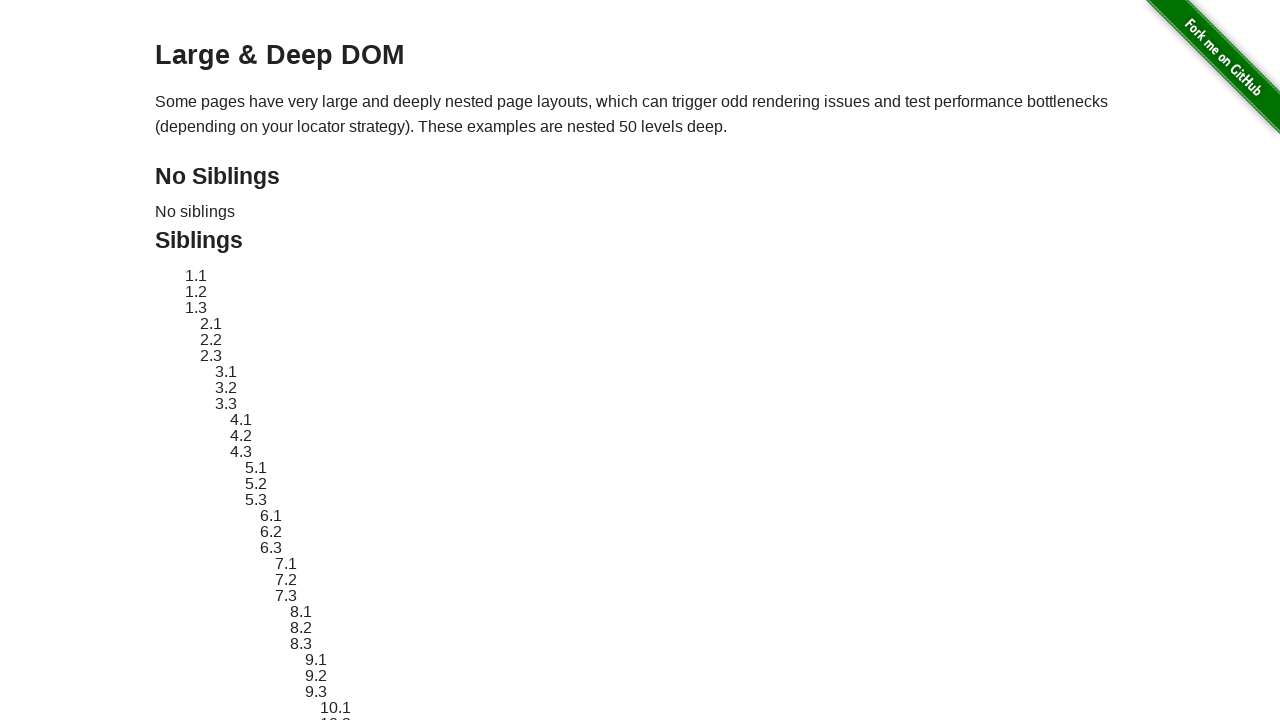

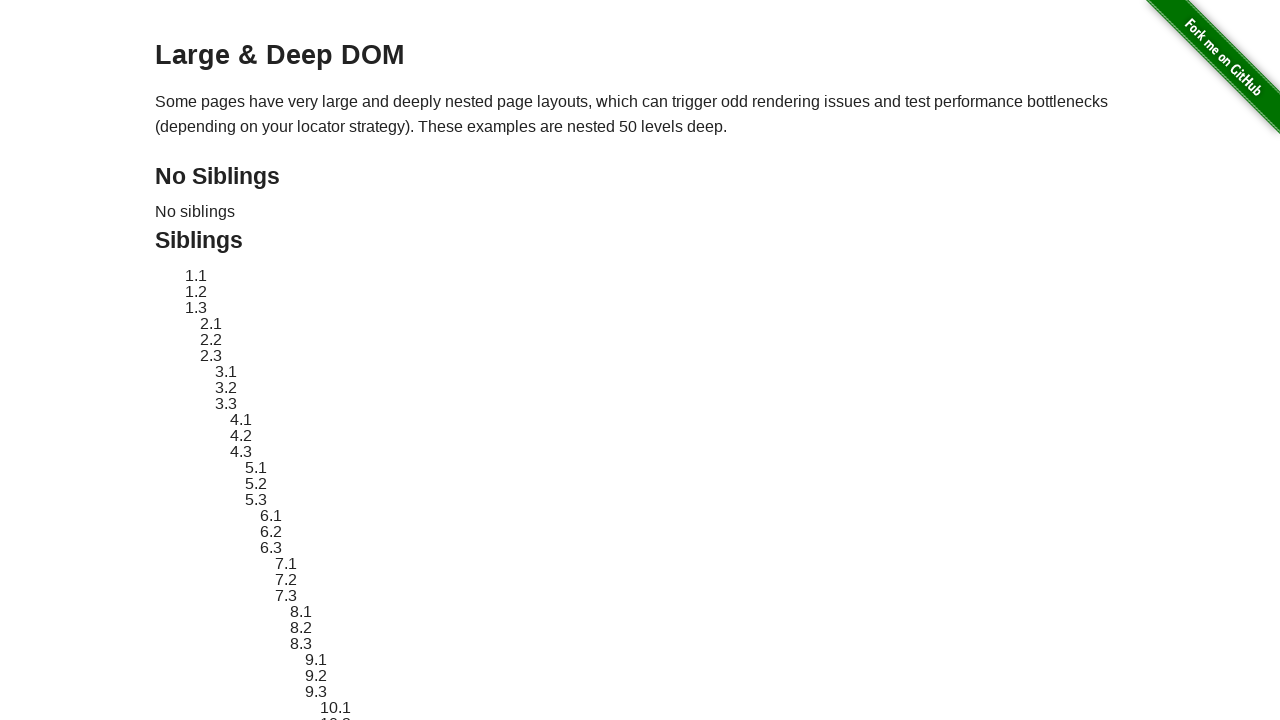